Tests drag and drop functionality by dragging an element to a target area

Starting URL: https://bonigarcia.dev/selenium-webdriver-java/drag-and-drop.html

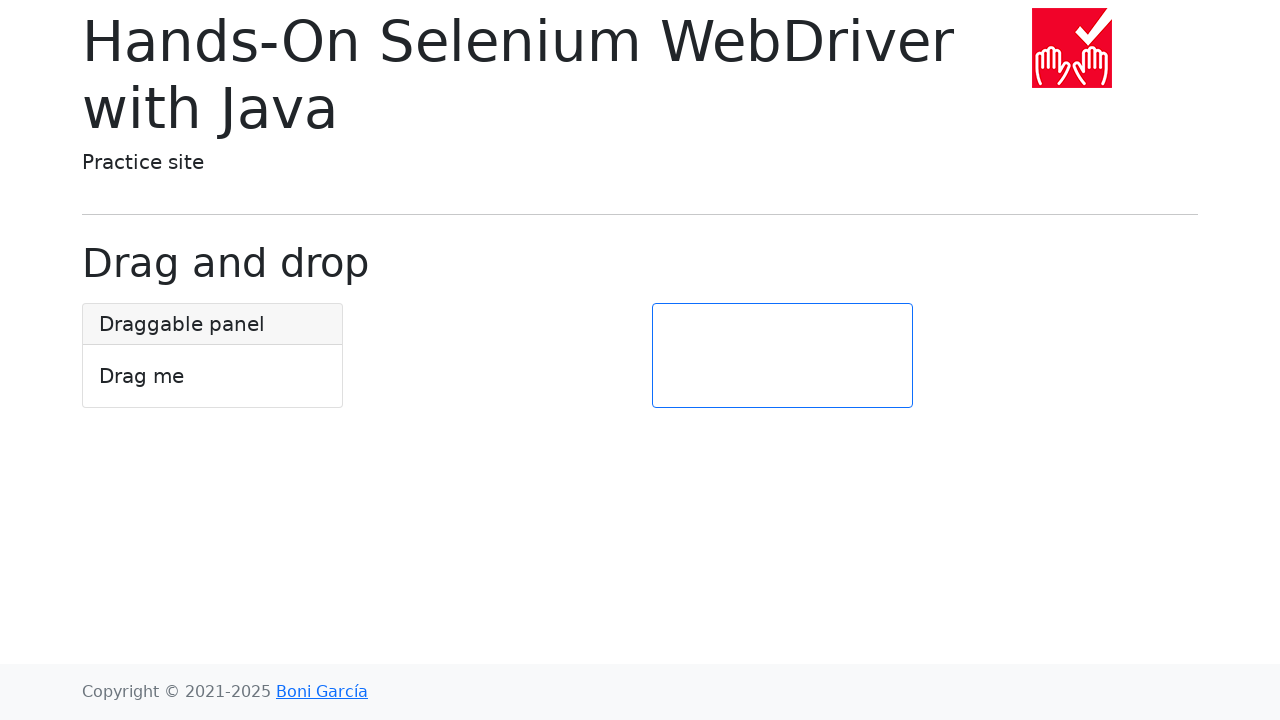

Located draggable element with id 'draggable'
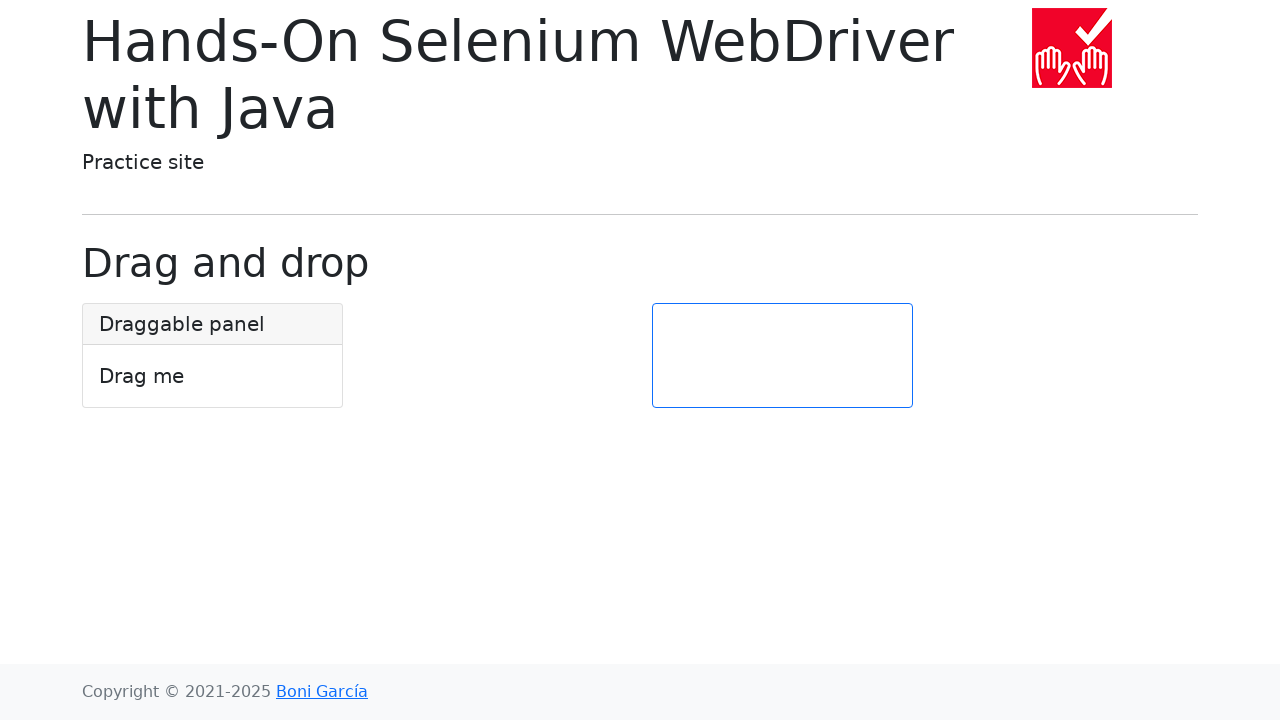

Located target element with id 'target'
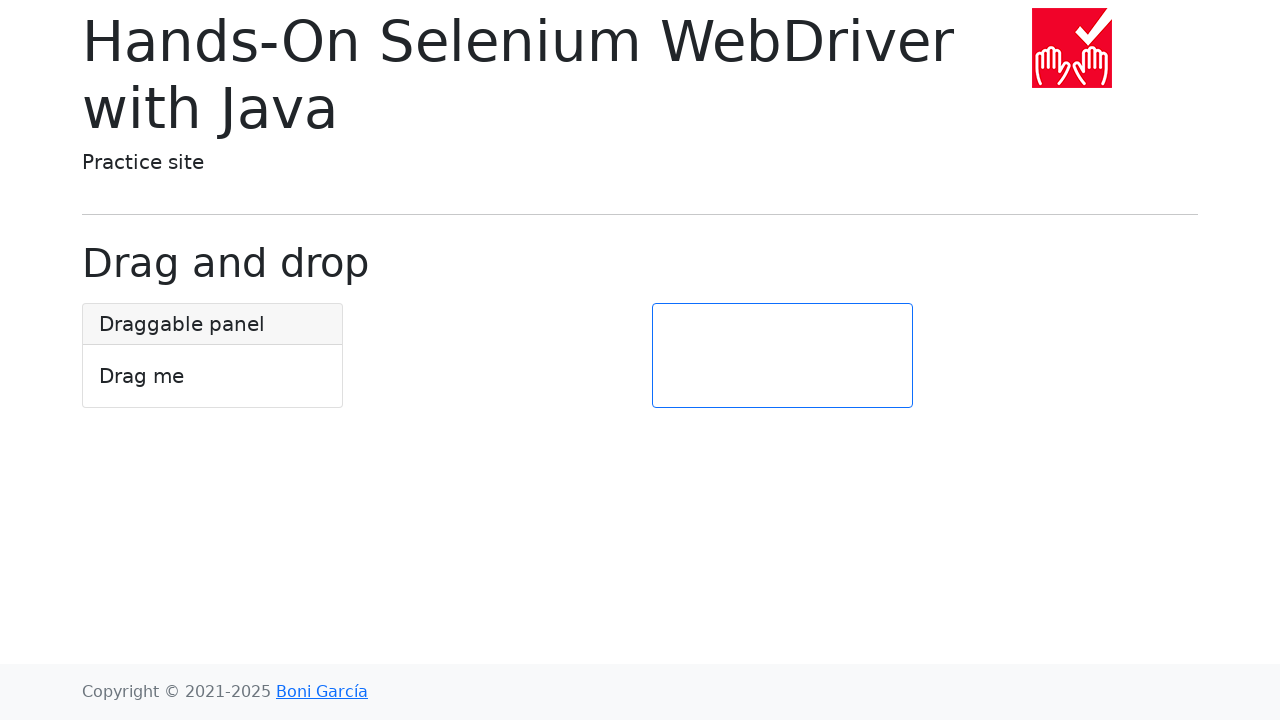

Dragged element to target area at (782, 356)
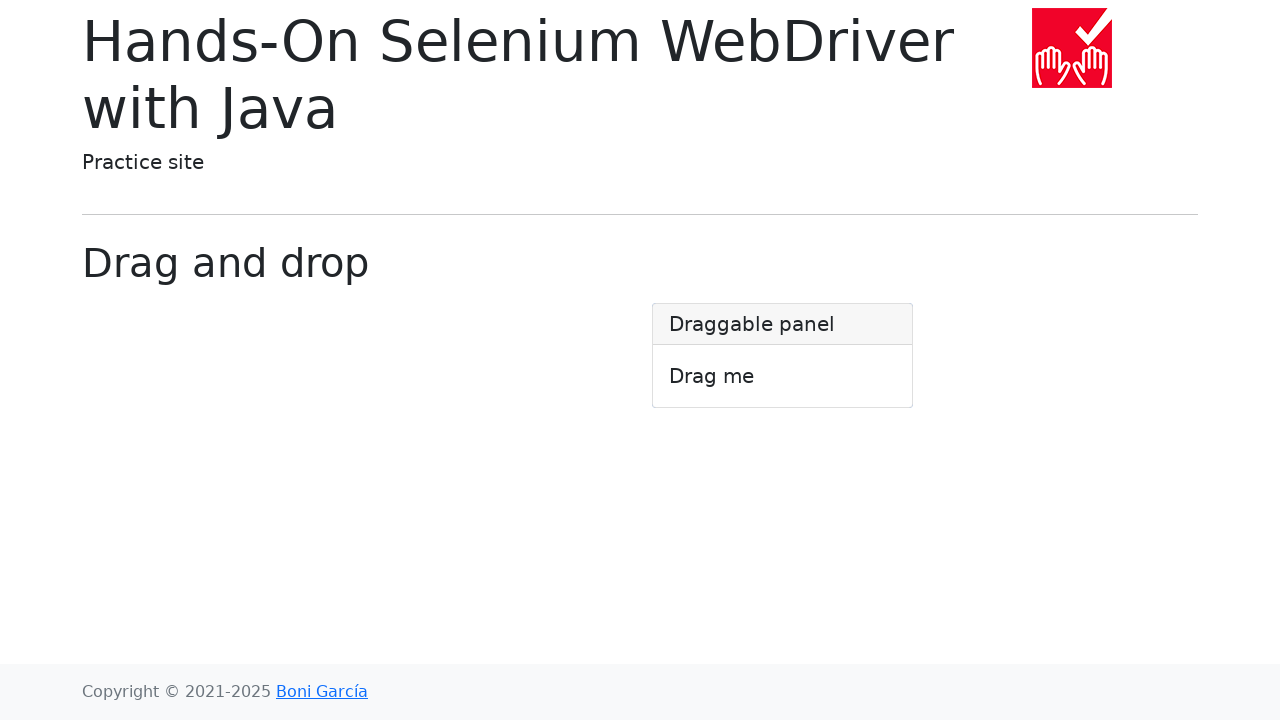

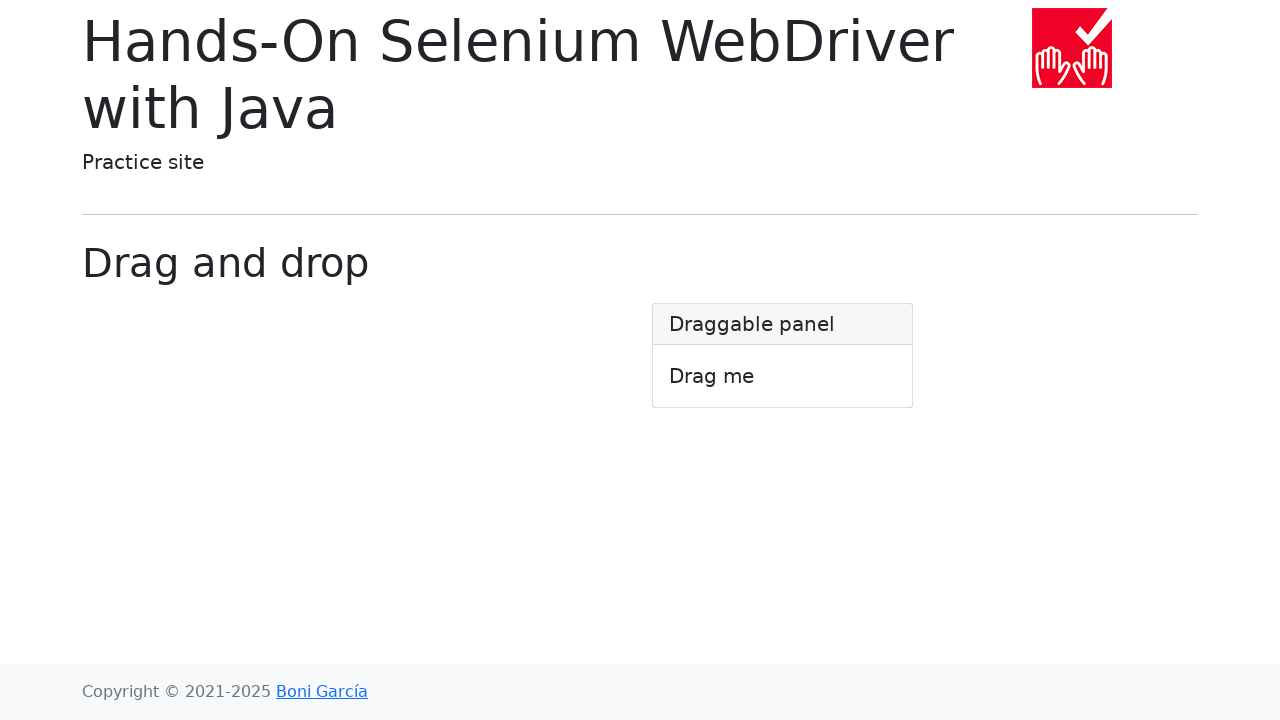